Tests browser window and tab handling by opening new tabs/windows, switching between them, and interacting with elements in different windows

Starting URL: https://demoqa.com/browser-windows

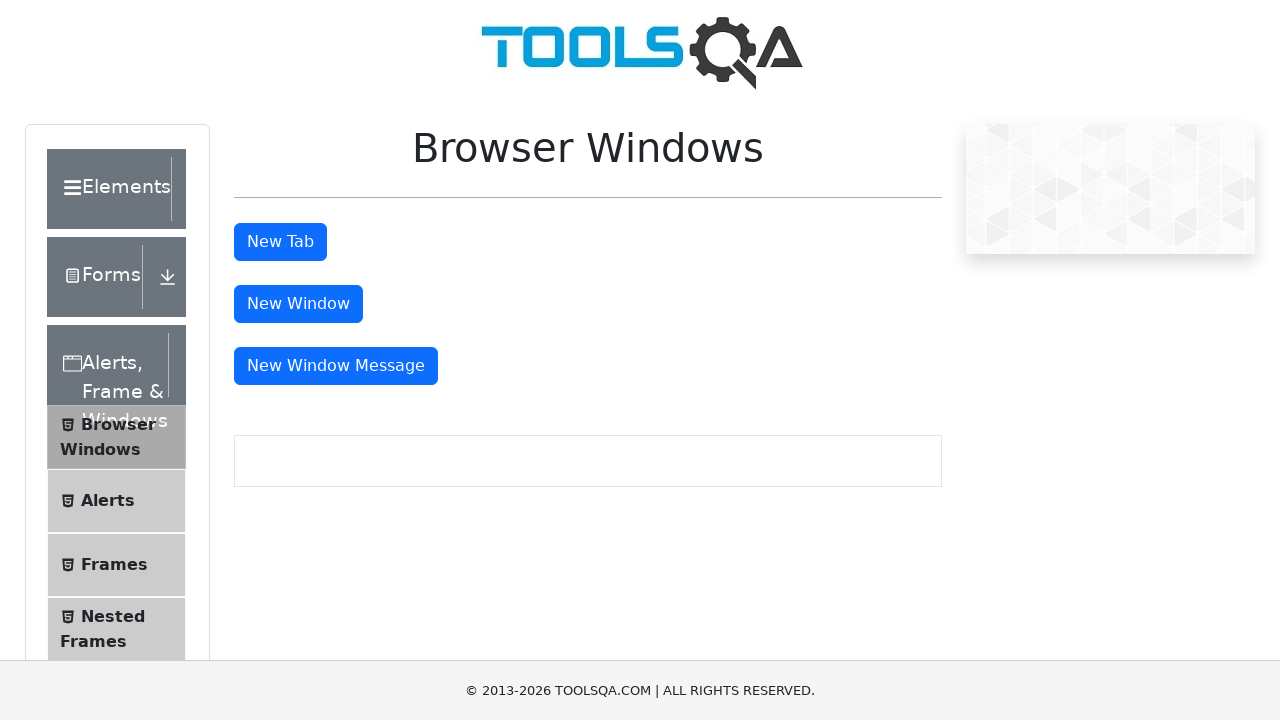

Stored main page reference
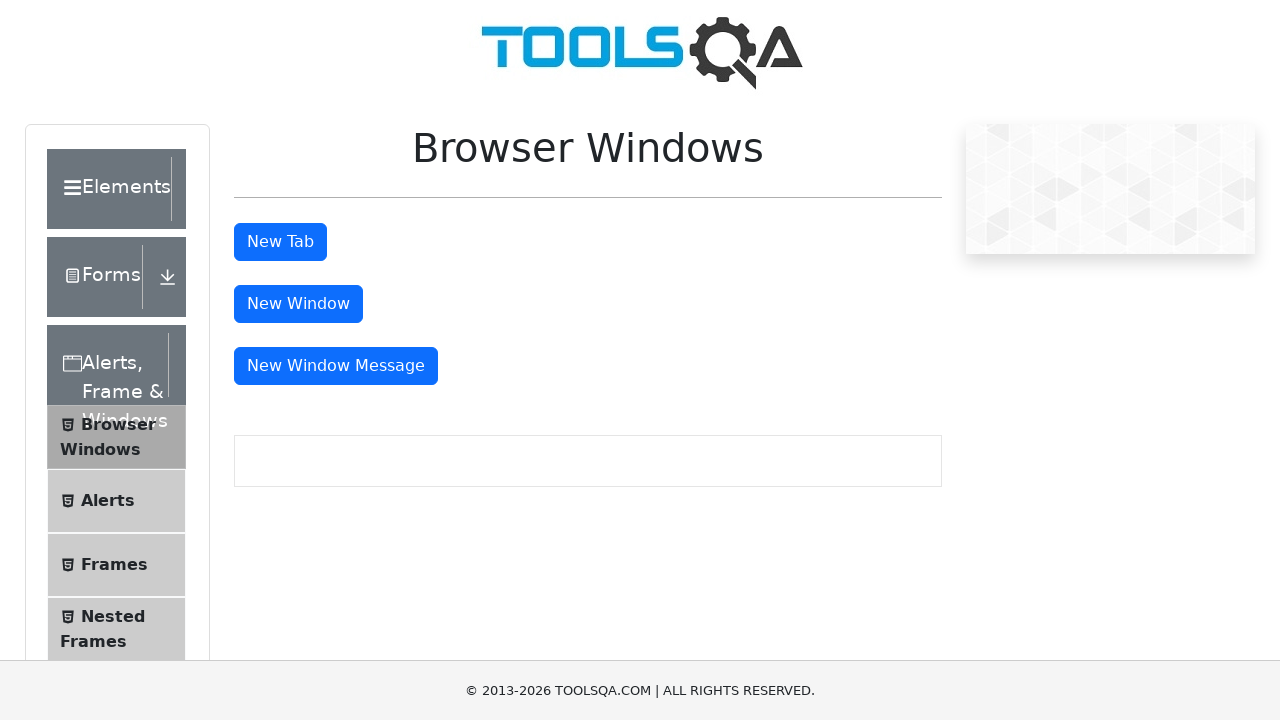

Clicked button to open new tab at (280, 242) on #tabButton
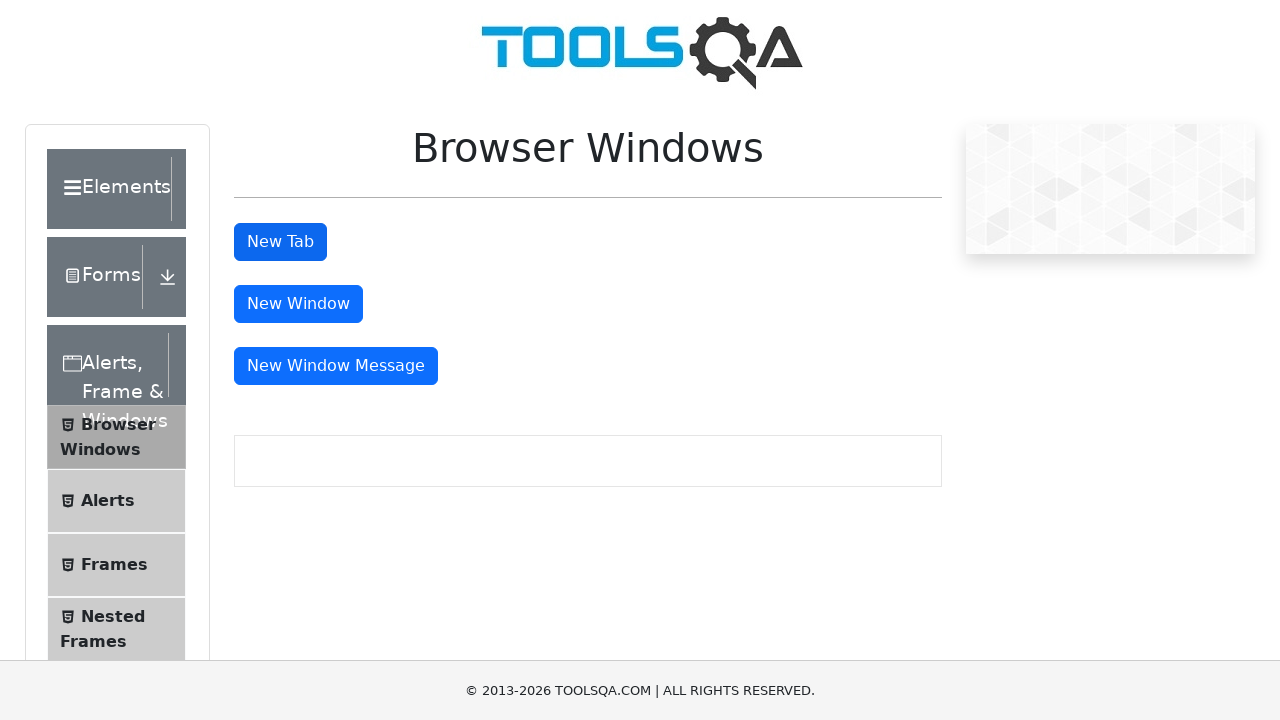

New tab loaded successfully
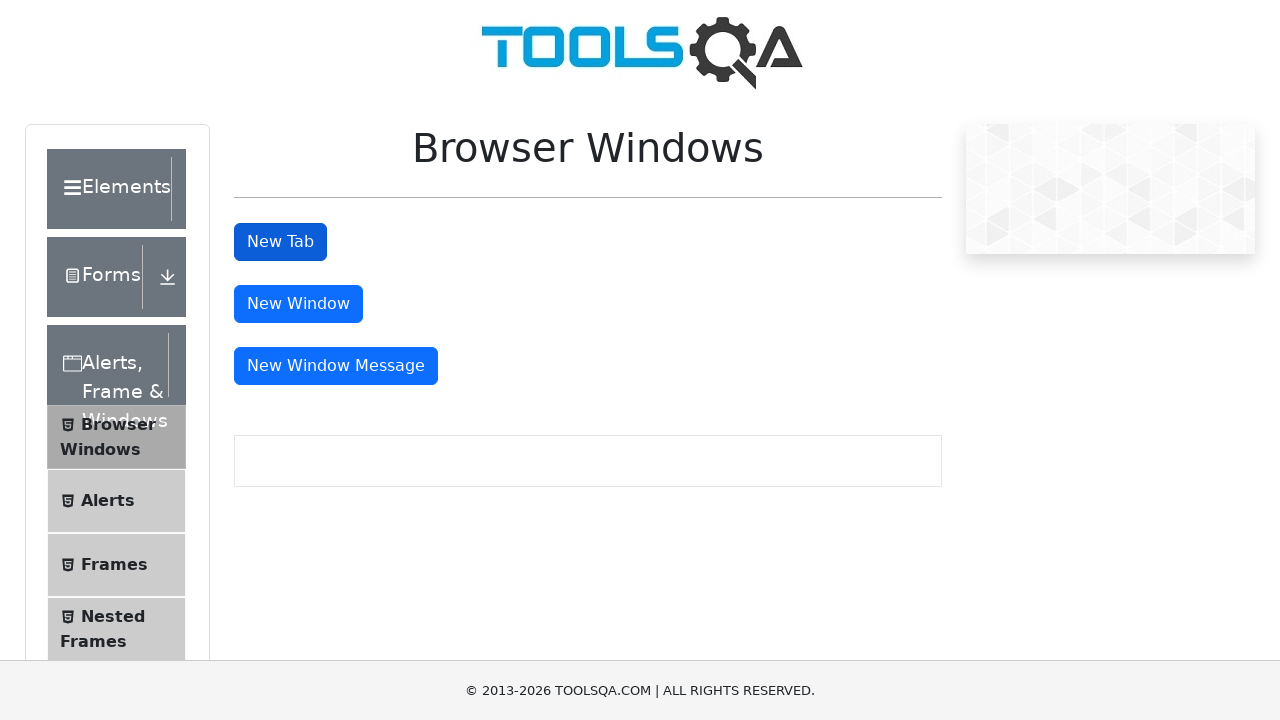

Switched to new tab
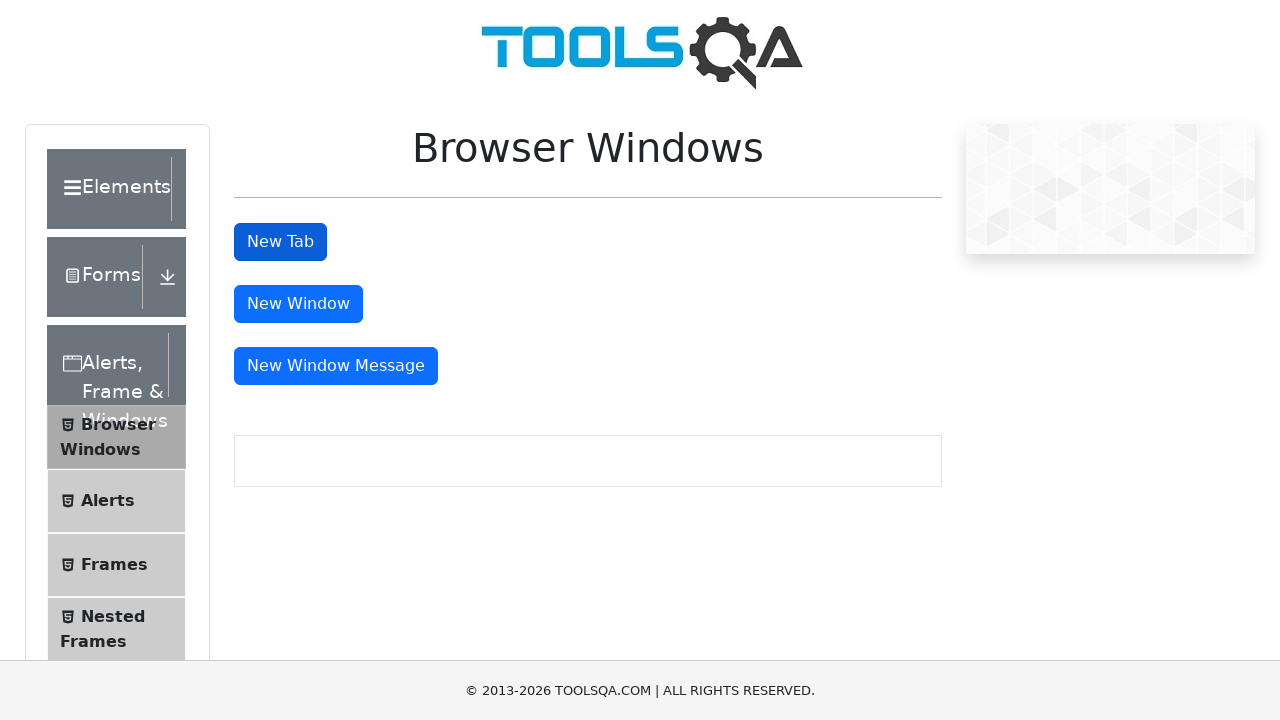

Retrieved heading text from new tab: 'This is a sample page'
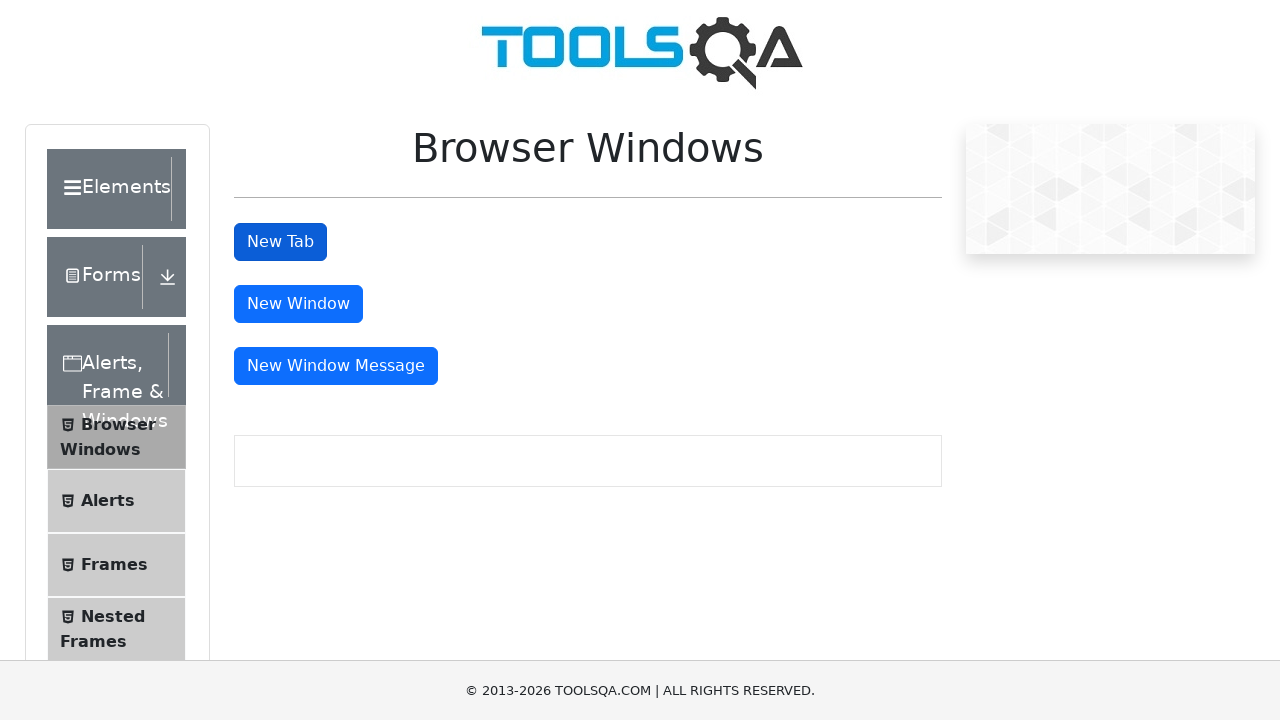

Closed new tab
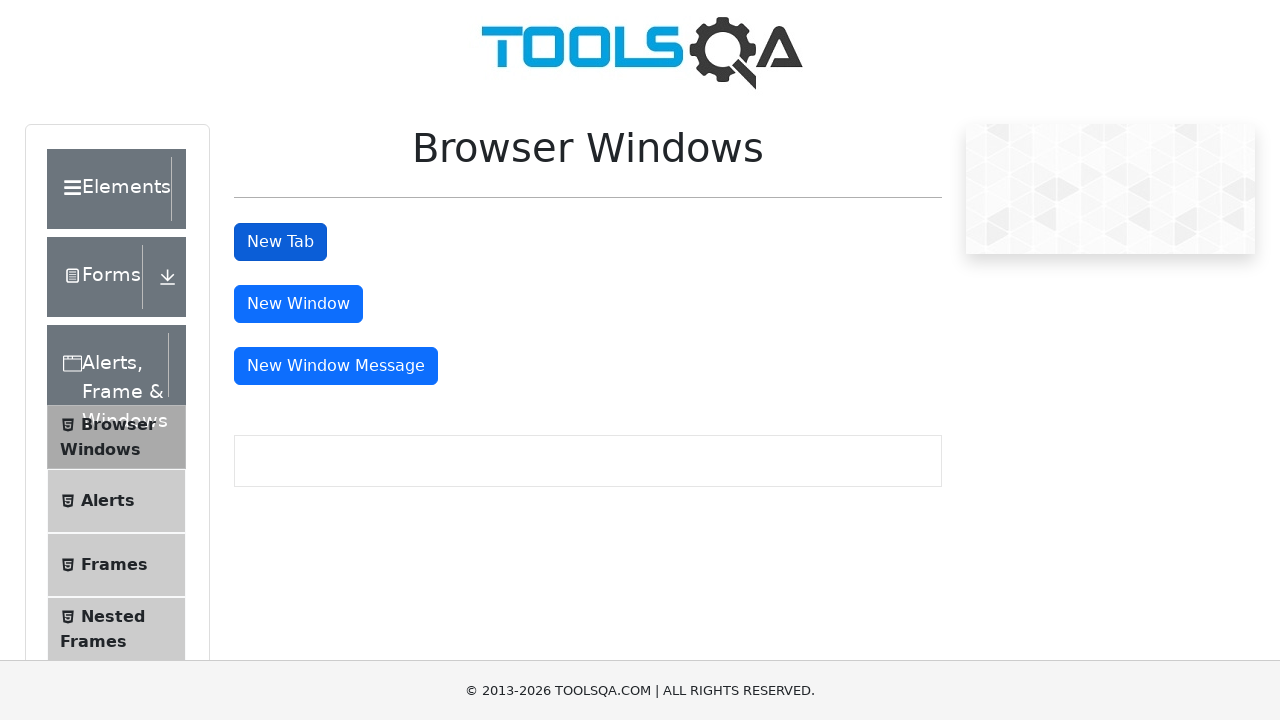

Clicked button to open new window at (298, 304) on #windowButton
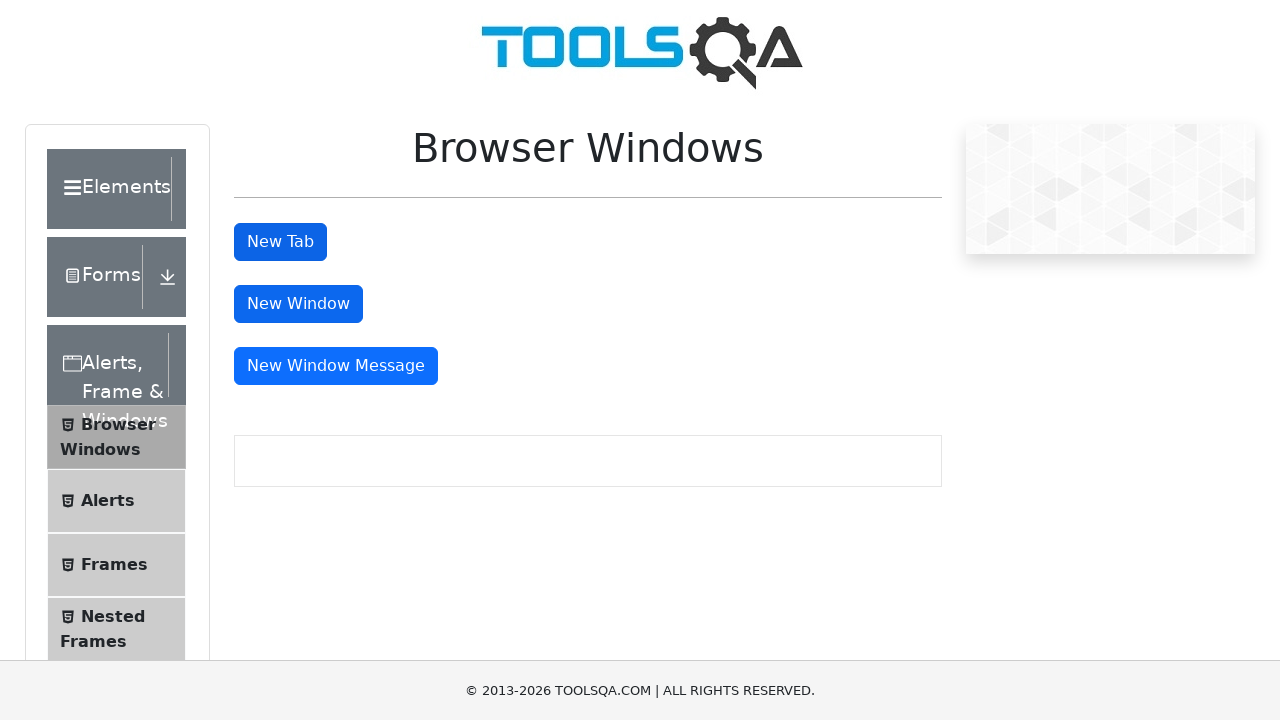

Waited for new window to open
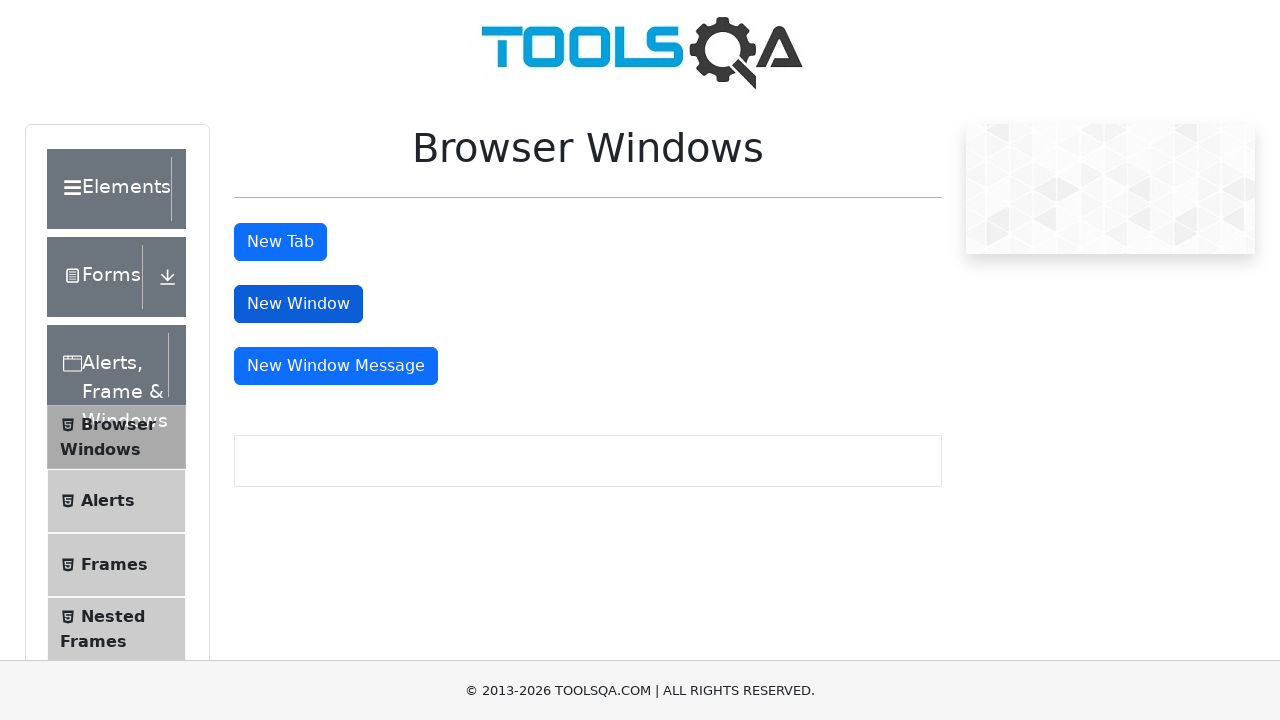

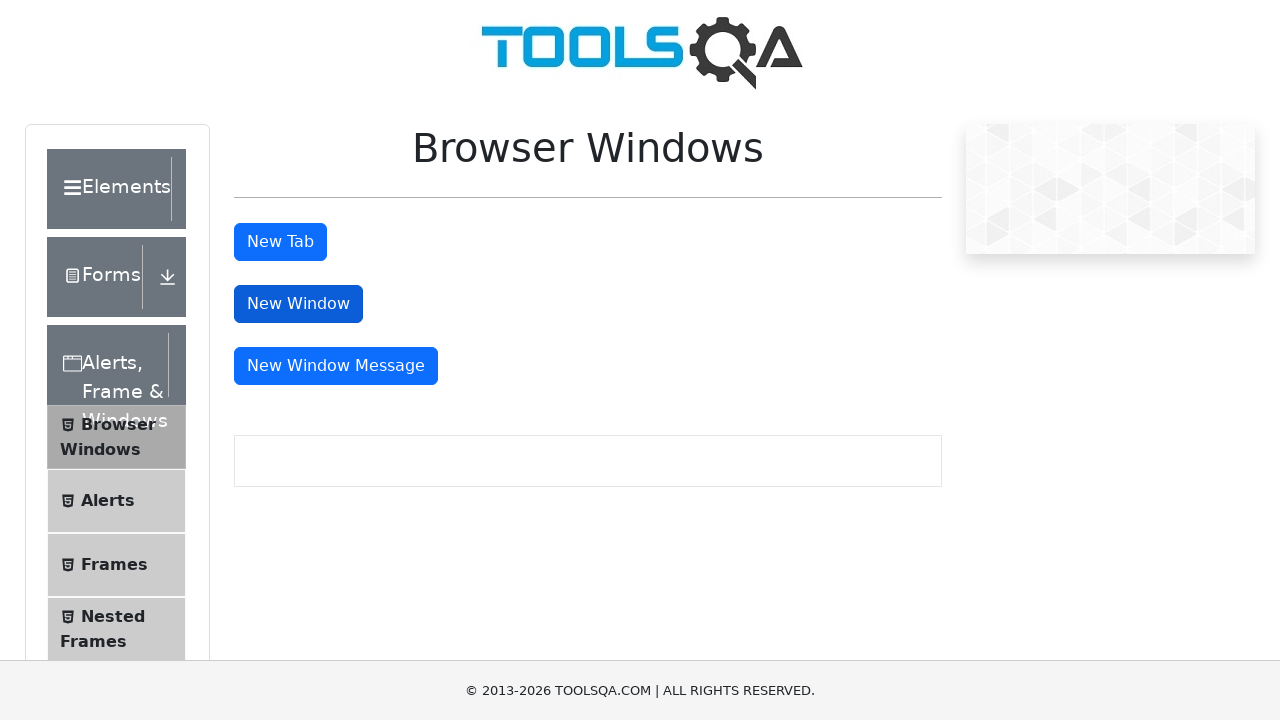